Tests the home page navigation by clicking on the Shop menu and then the Home menu button to verify navigation flow on the practice automation testing site.

Starting URL: http://practice.automationtesting.in/

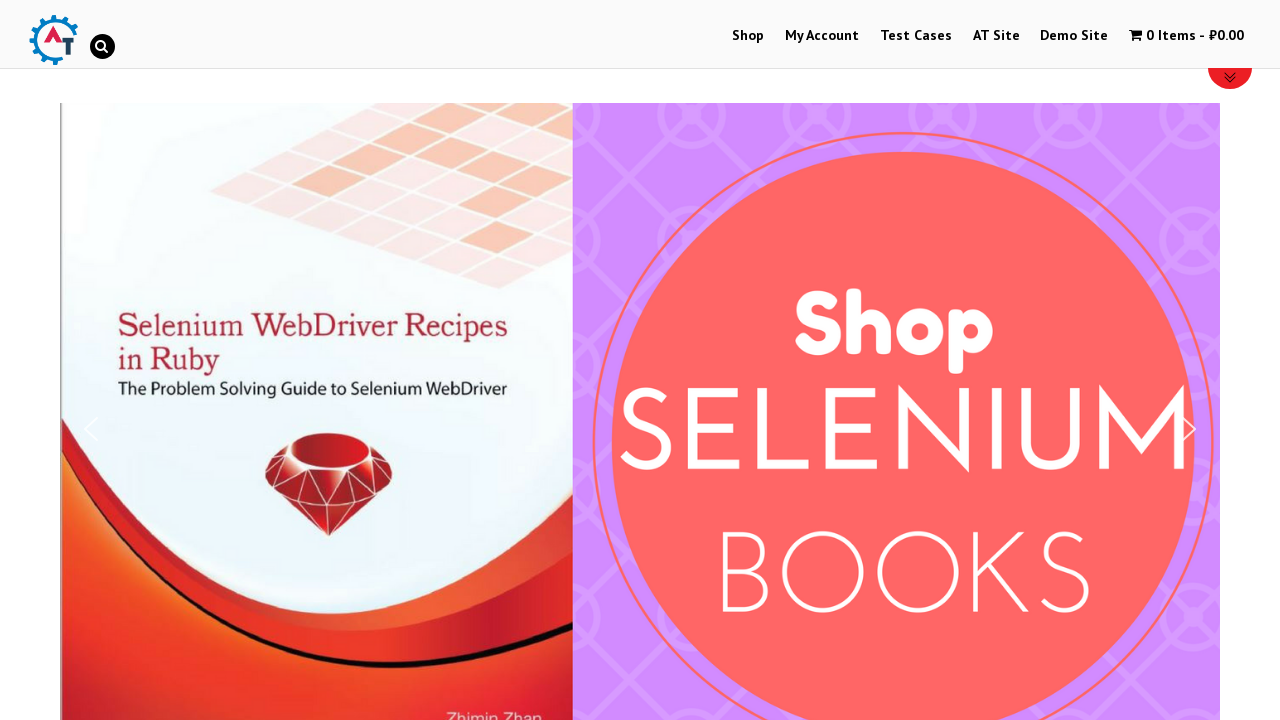

Clicked on Shop menu at (748, 36) on xpath=//a[.='Shop']
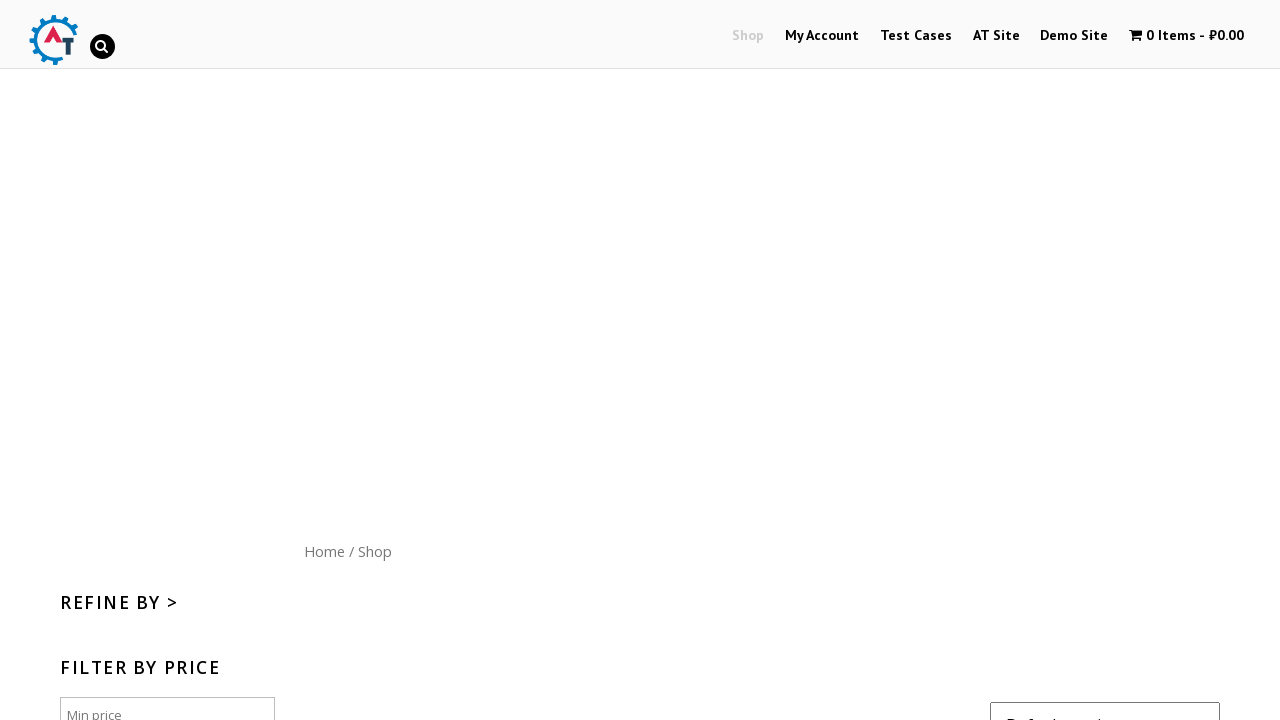

Clicked on Home menu button at (324, 551) on xpath=//a[.='Home']
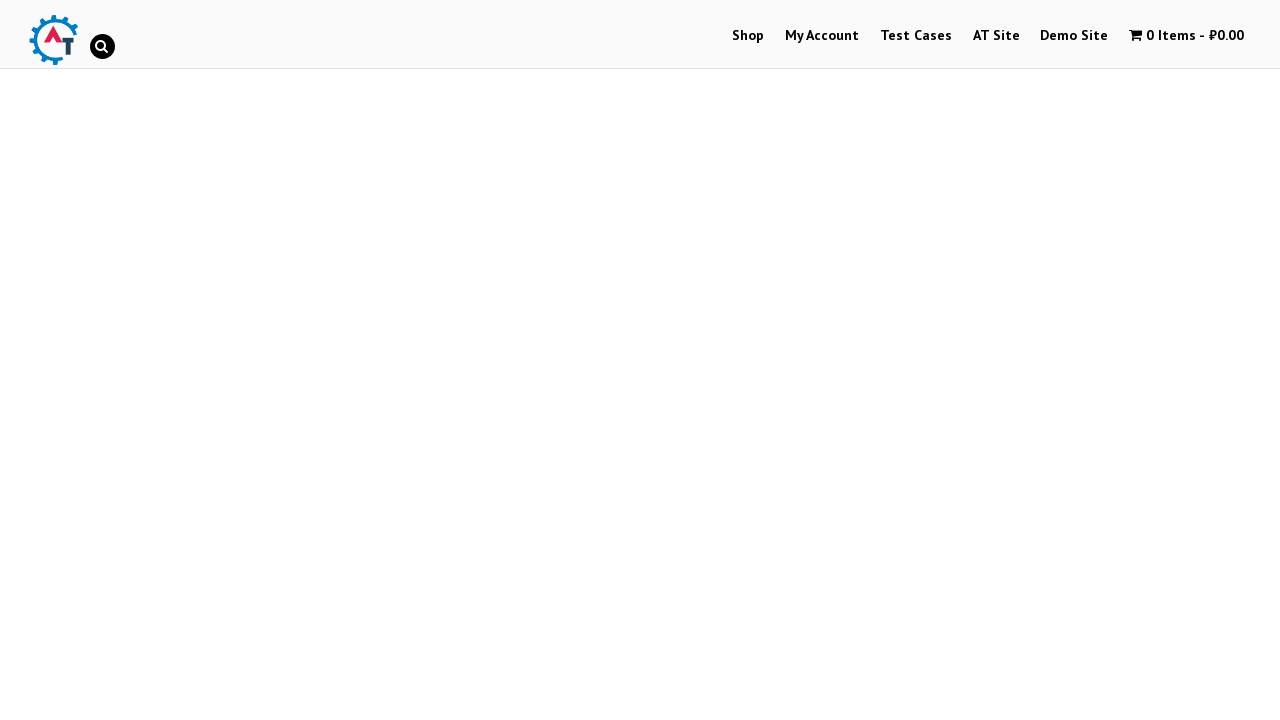

Home page loaded and sliders verified to be present
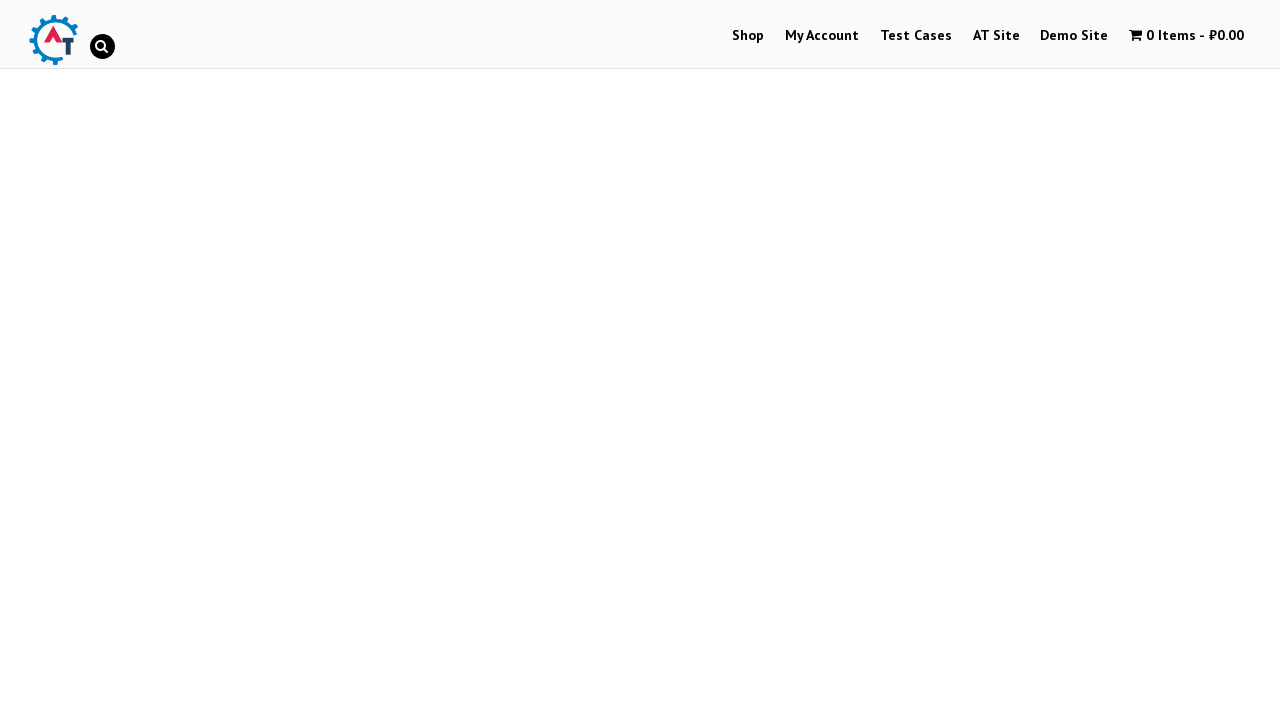

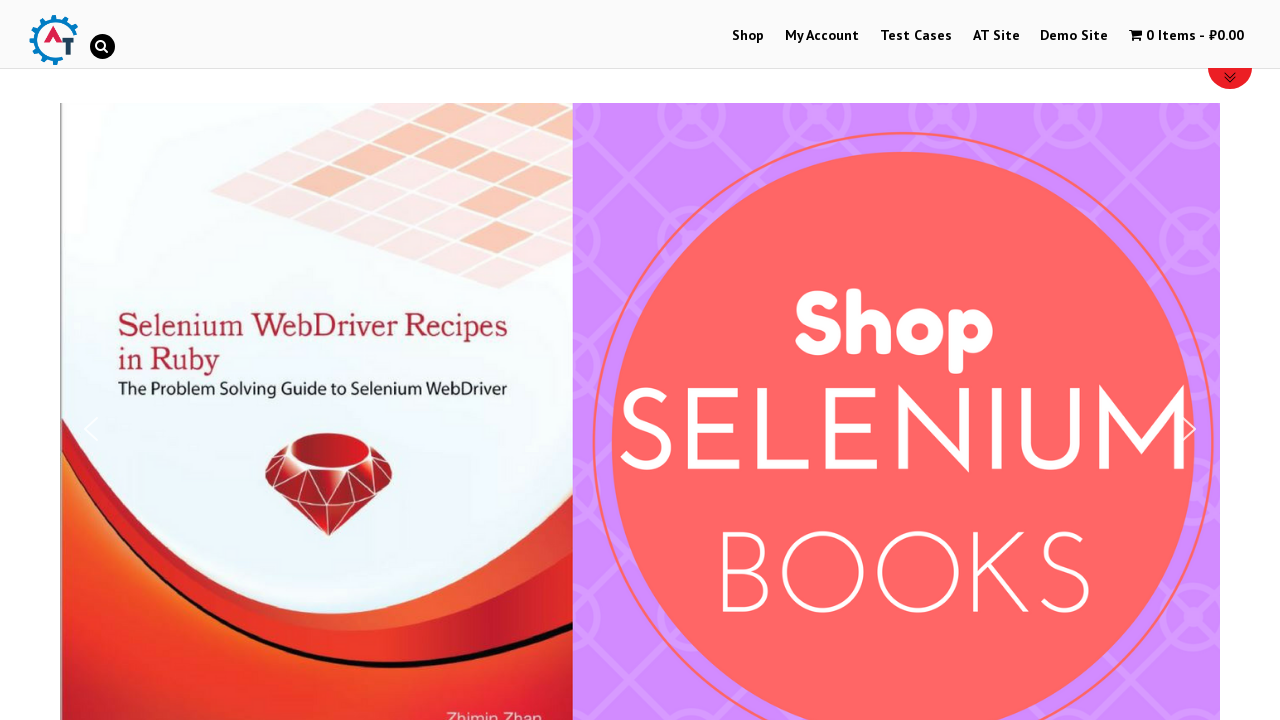